Tests modal dialog functionality by opening a modal and closing it using JavaScript execution

Starting URL: https://formy-project.herokuapp.com/modal

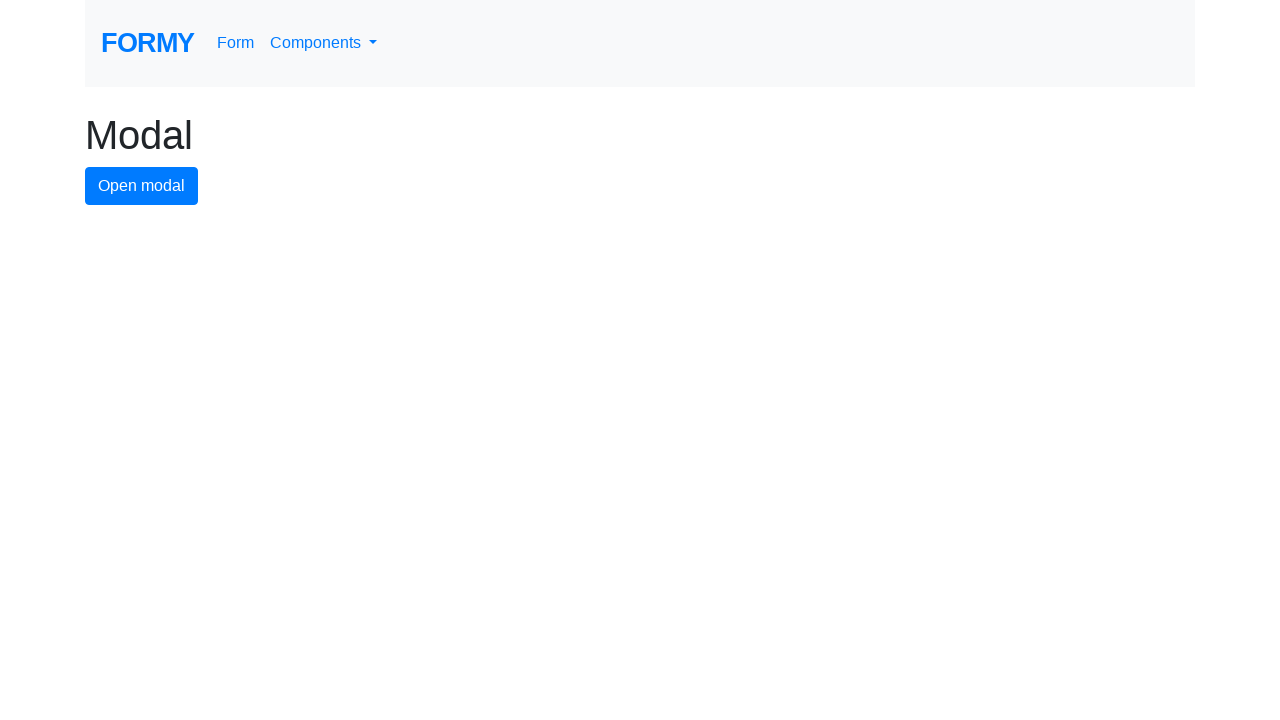

Clicked button to open modal dialog at (142, 186) on #modal-button
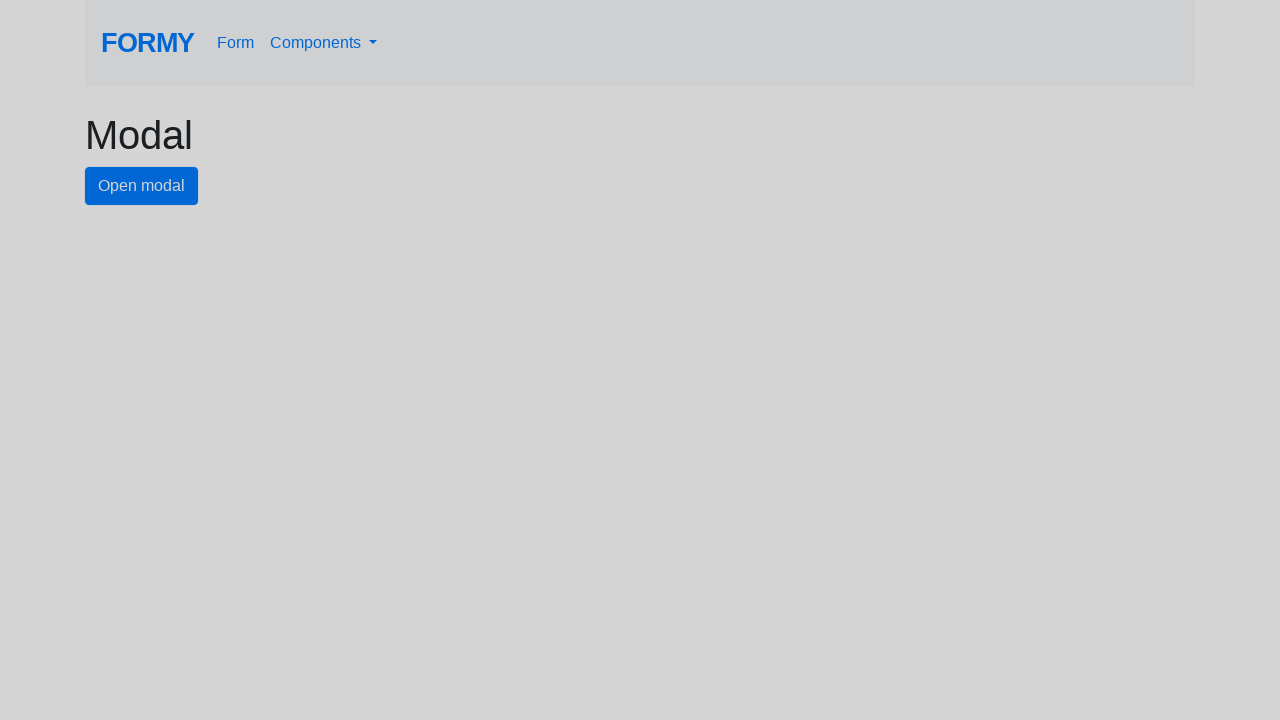

Modal dialog opened and close button is visible
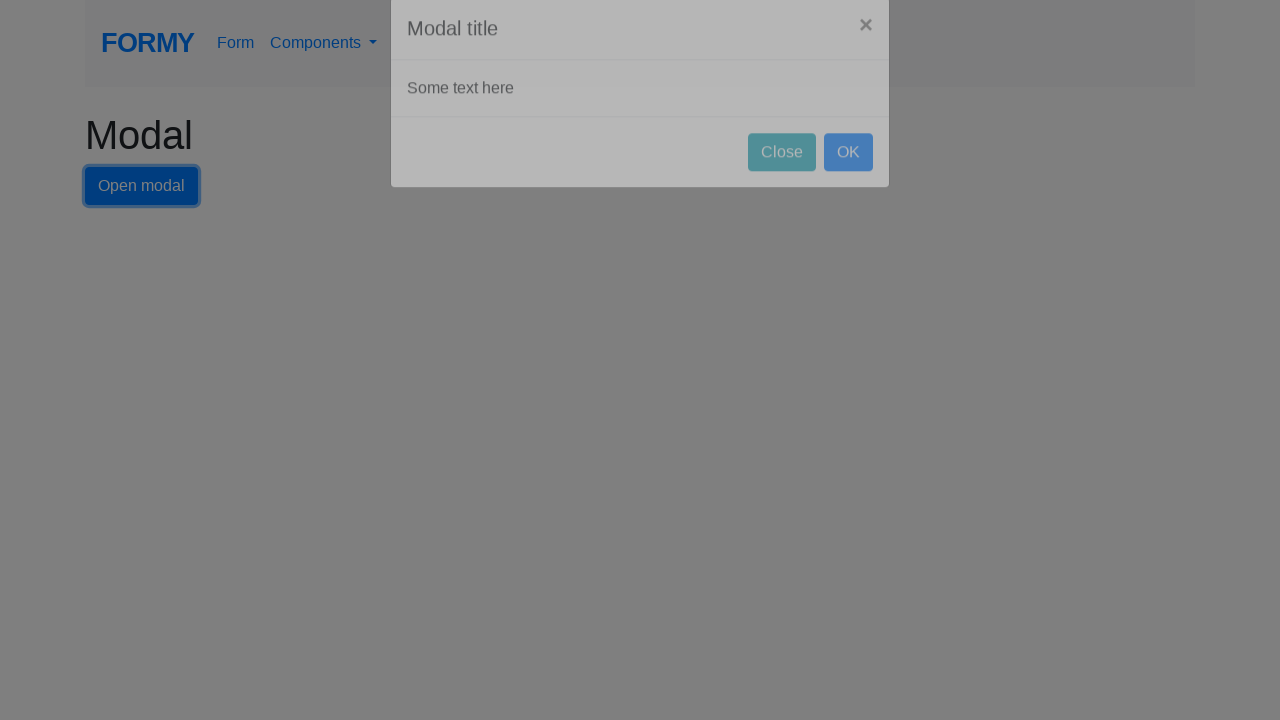

Clicked close button to dismiss modal dialog at (782, 184) on #close-button
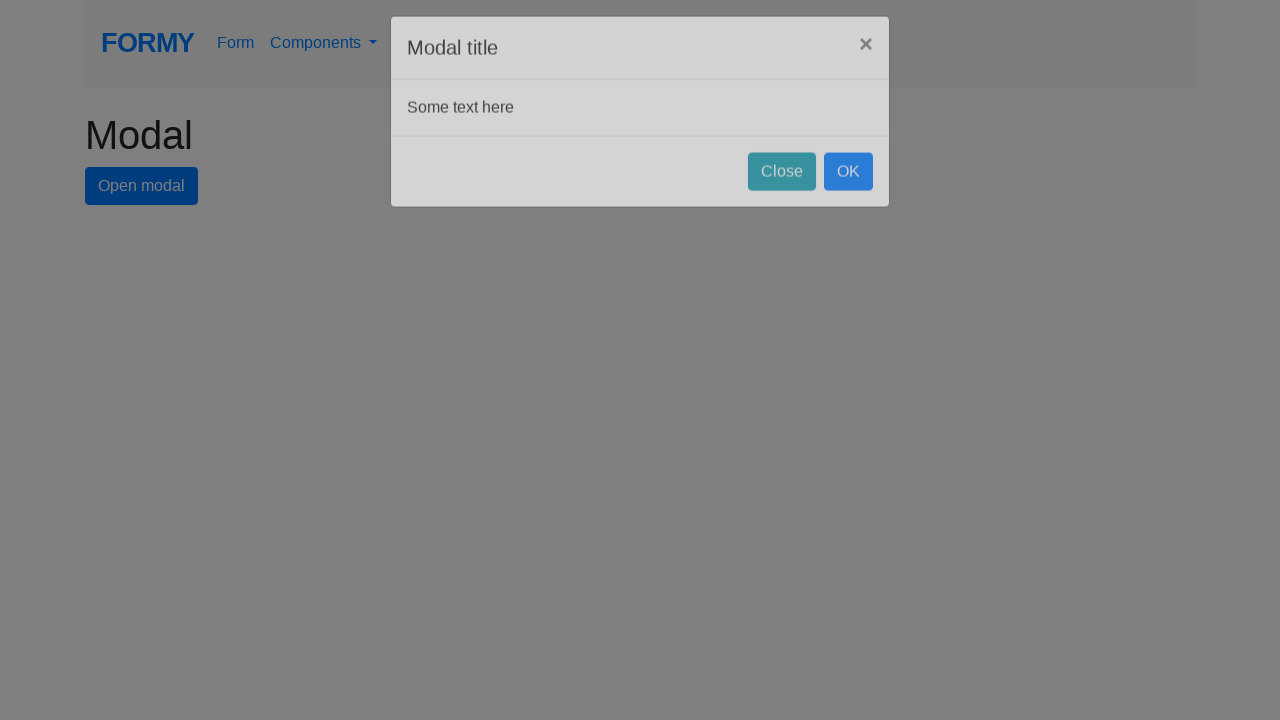

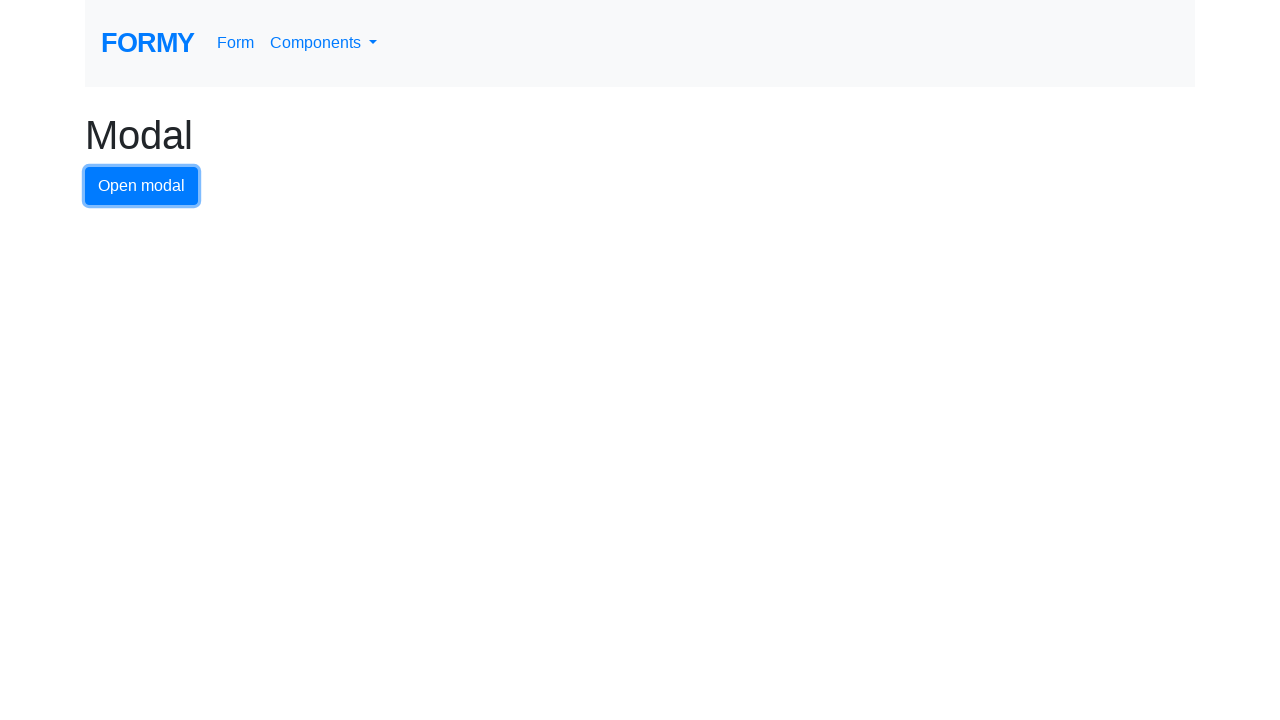